Tests registration with minimum allowed username (3 chars) and password (8 chars) lengths

Starting URL: https://anatoly-karpovich.github.io/demo-login-form/

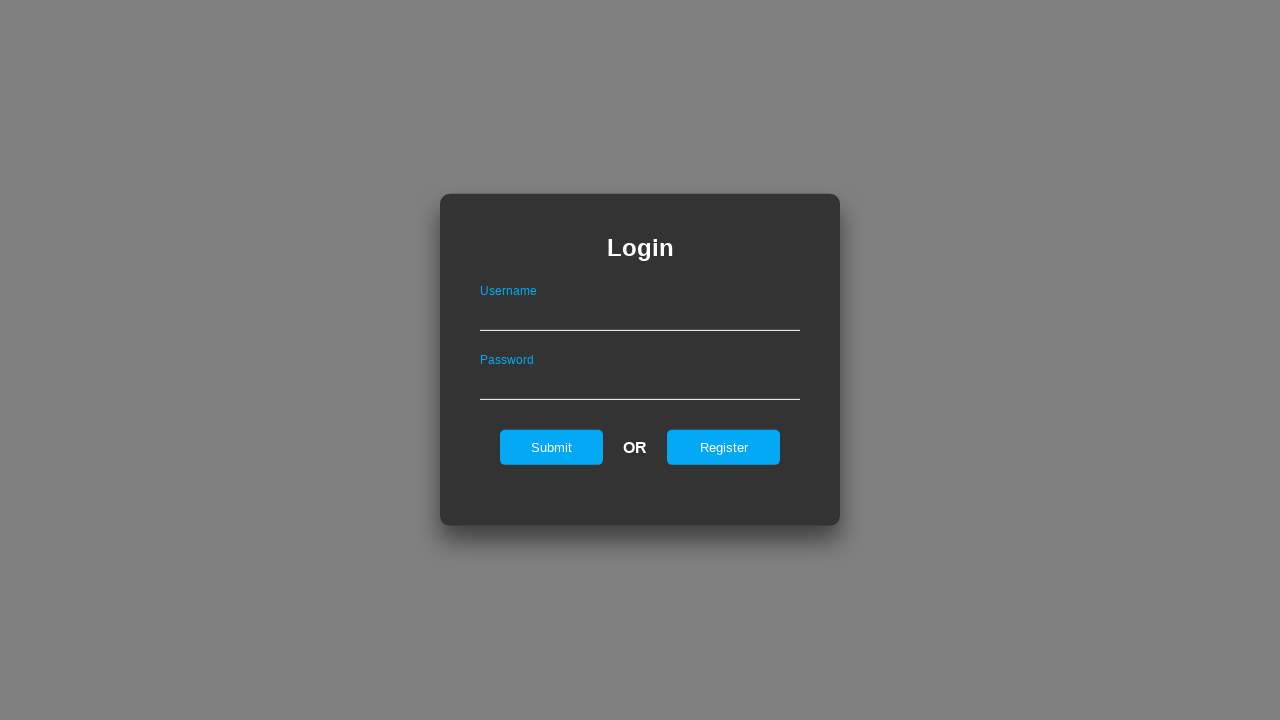

Navigated to demo login form page
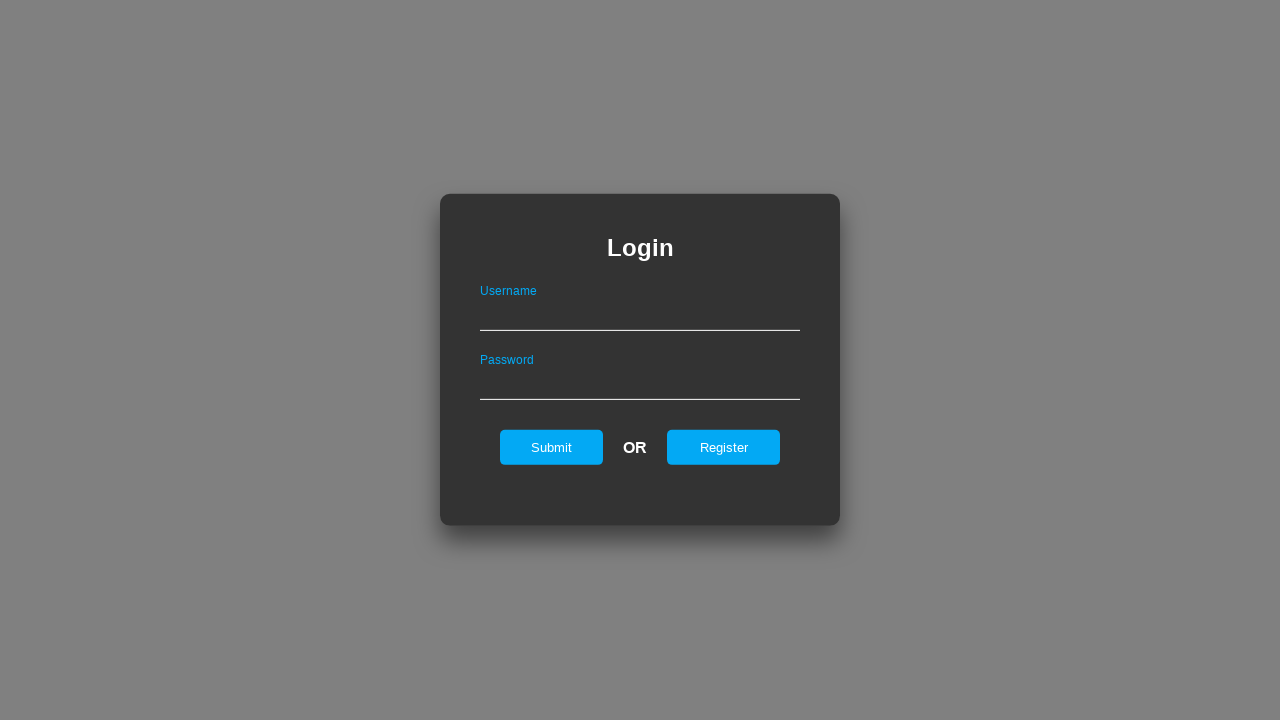

Clicked register link to navigate to registration form at (724, 447) on #registerOnLogin
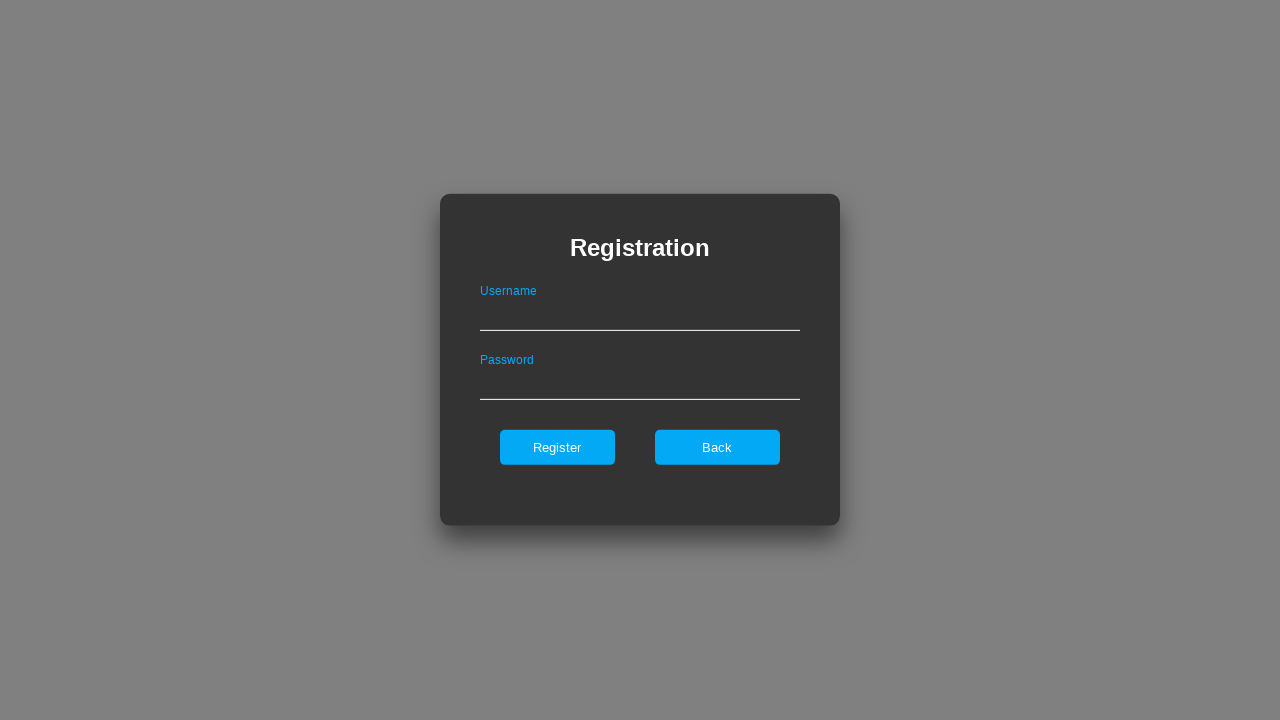

Filled username field with minimum length 'ABC' (3 characters) on #userNameOnRegister
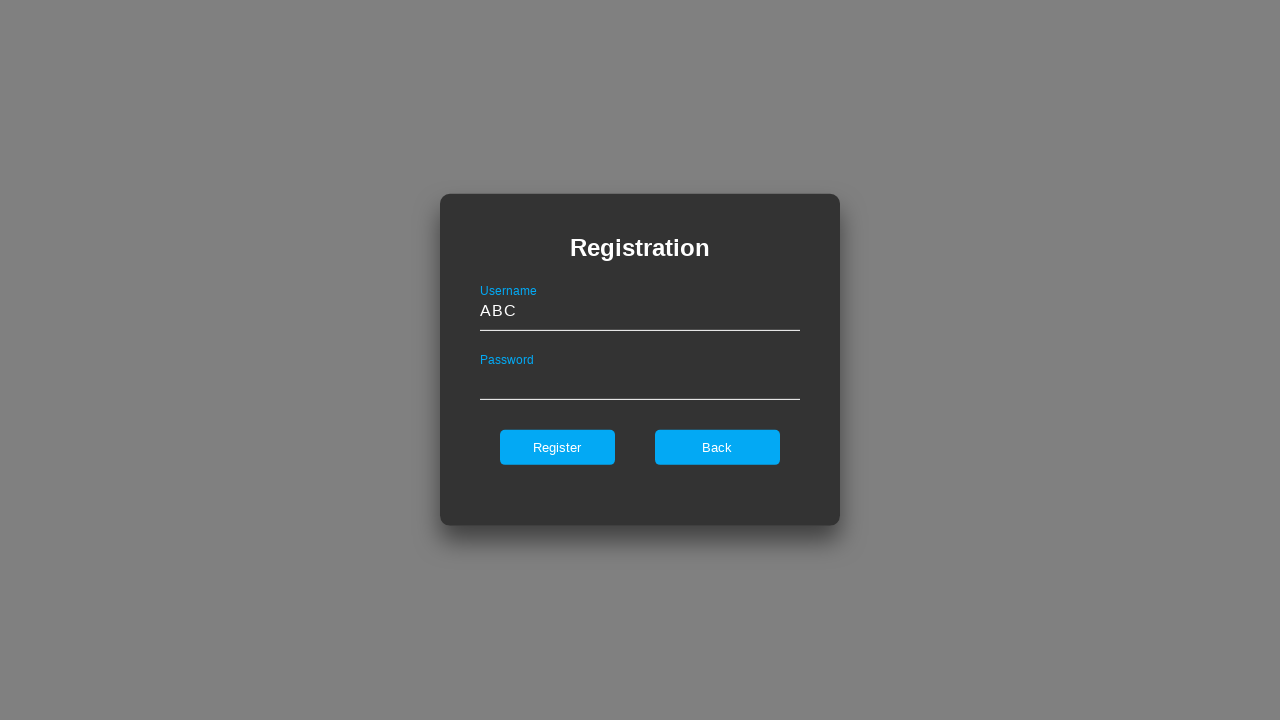

Filled password field with minimum length 'Abcccccc' (8 characters with upper and lowercase) on #passwordOnRegister
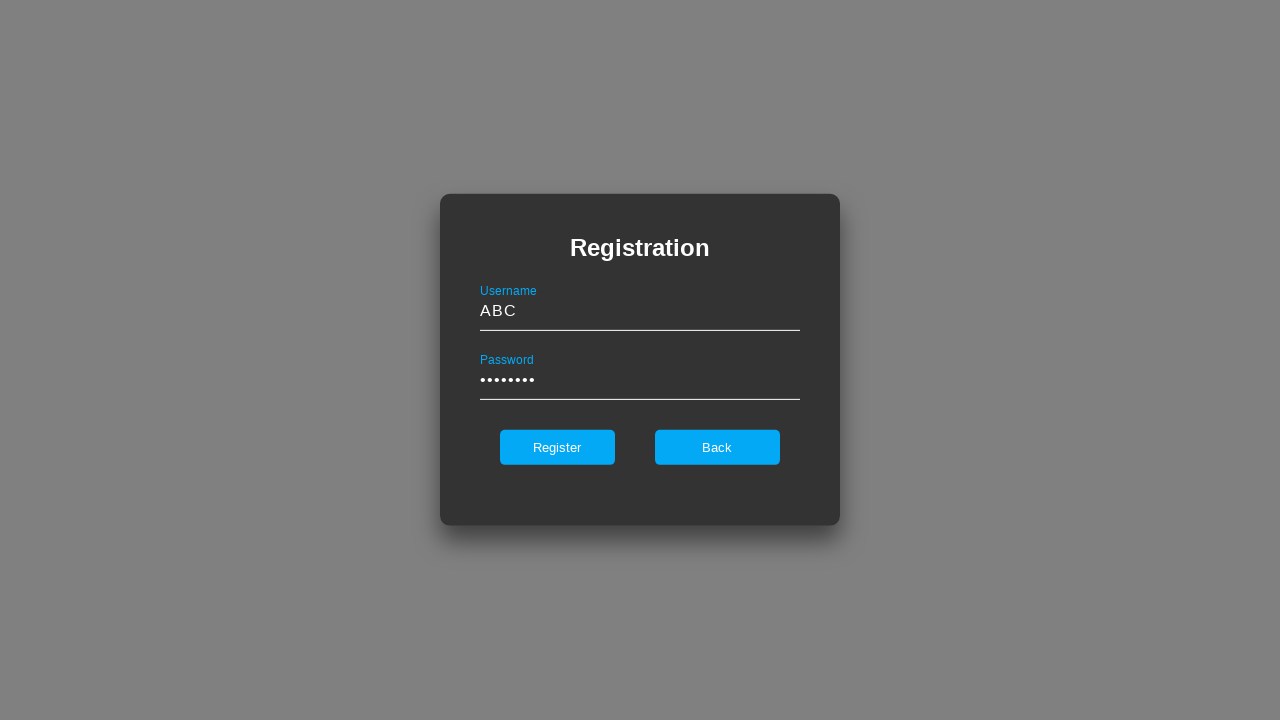

Clicked register button to submit registration at (557, 447) on #register
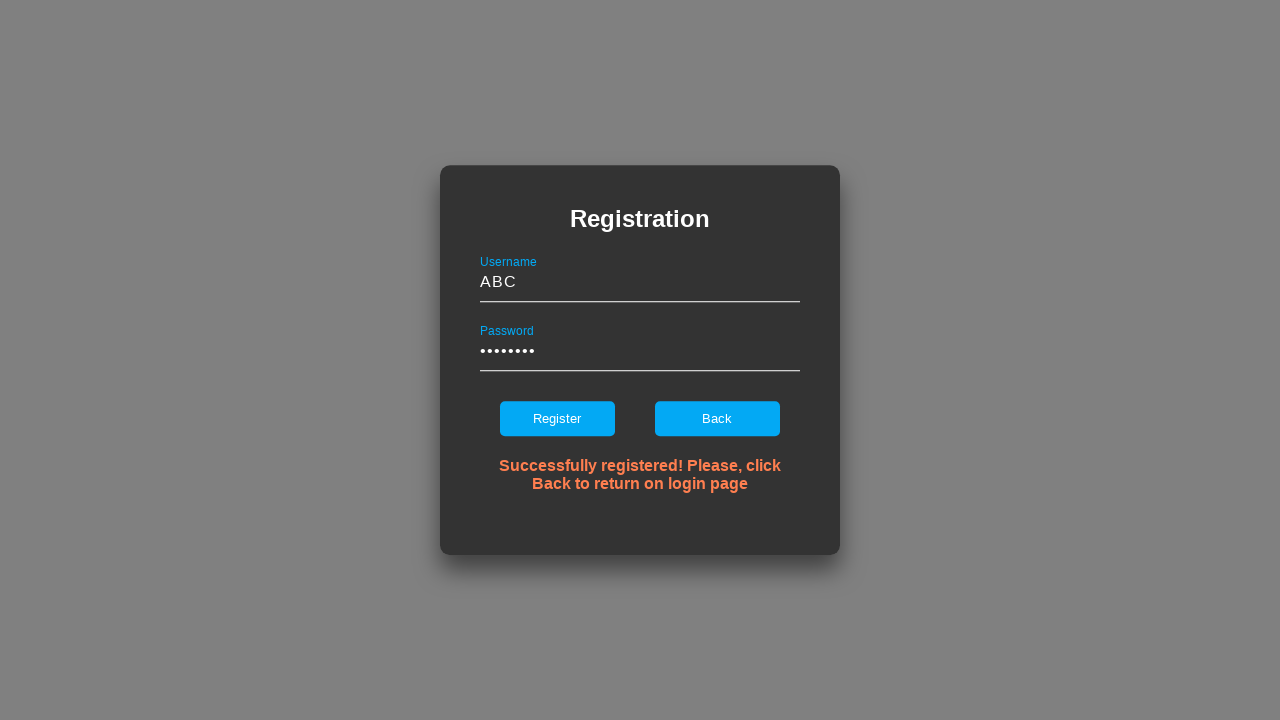

Verified successful registration message appeared
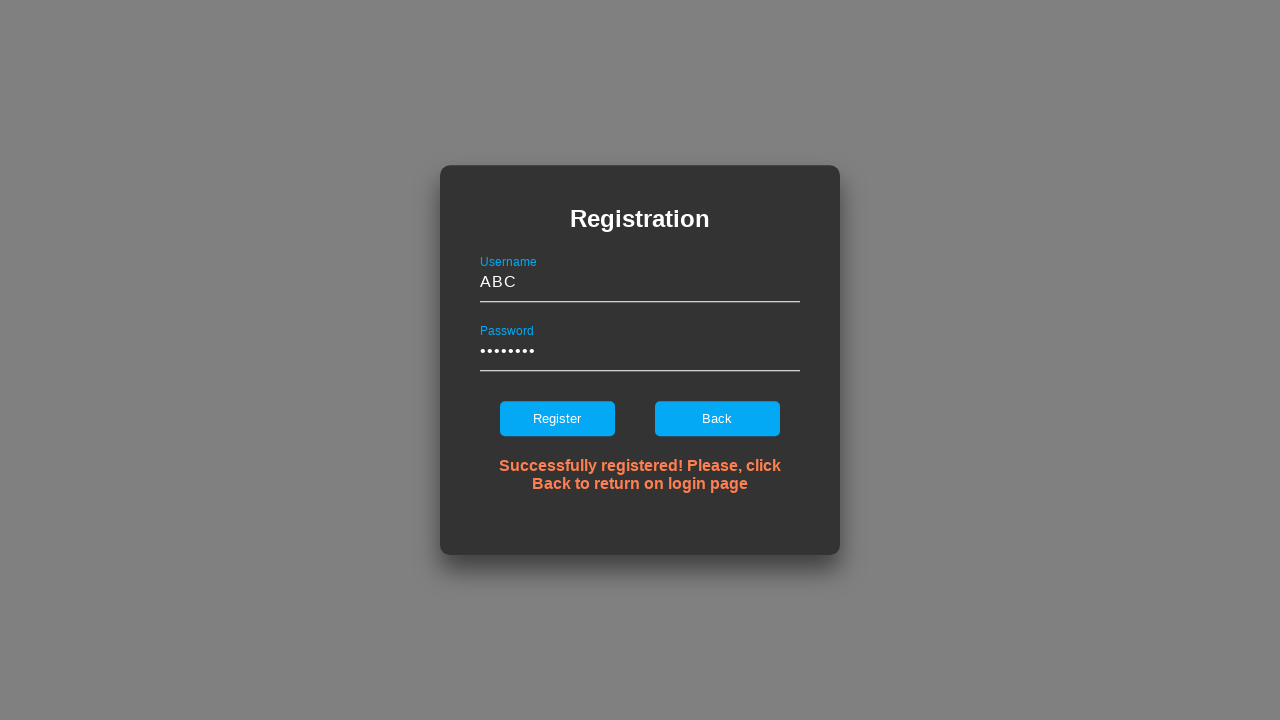

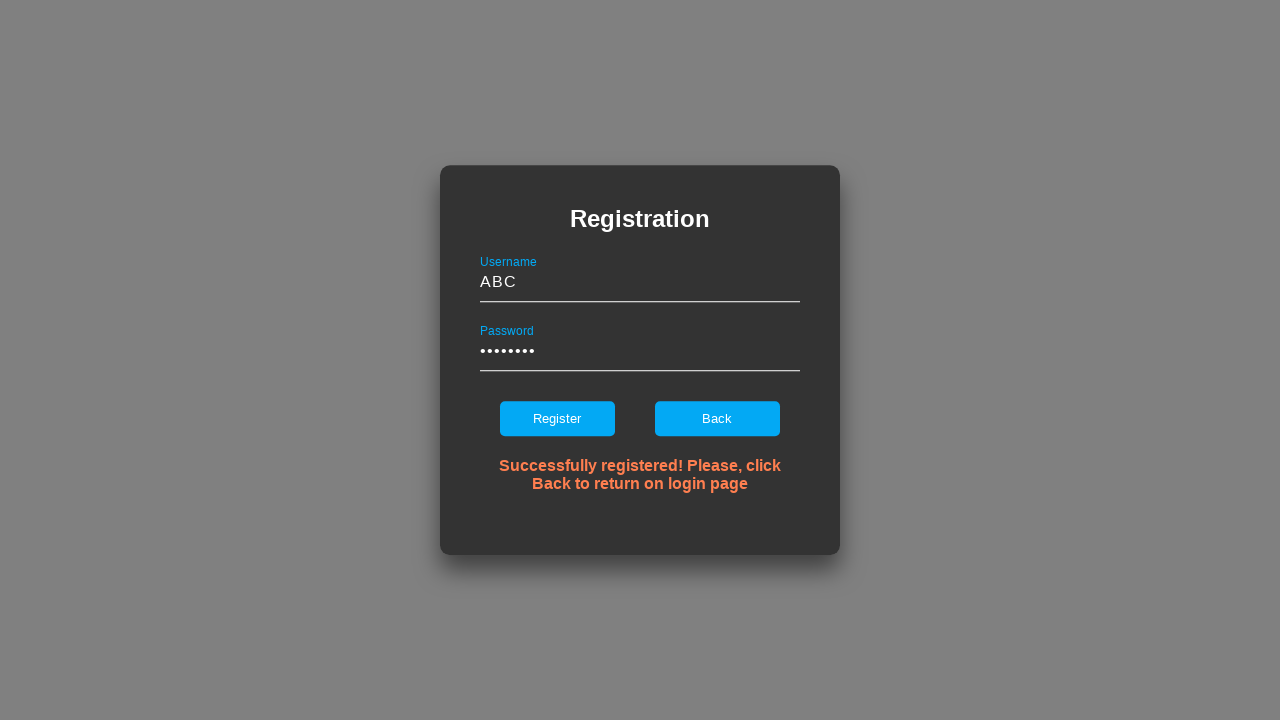